Tests filling a text field and then clicking the hide button to hide the textbox

Starting URL: https://www.rahulshettyacademy.com/AutomationPractice/

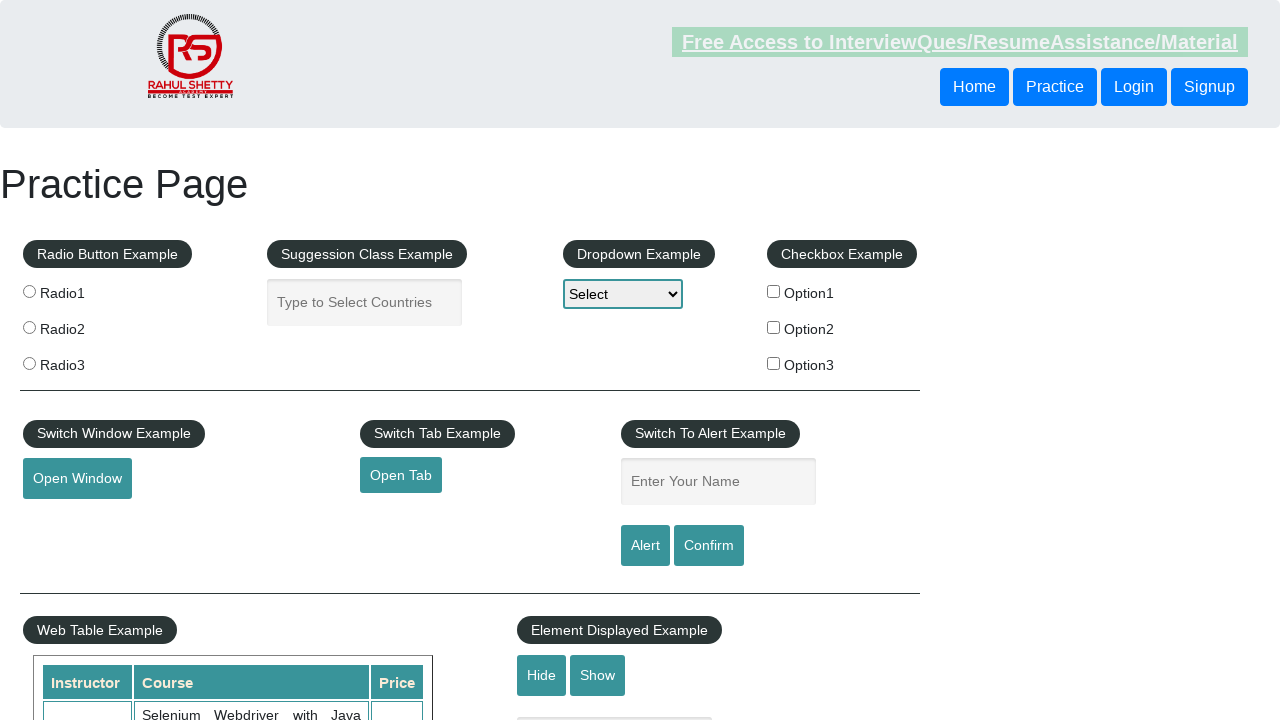

Filled displayed text field with 'usharani' on #displayed-text
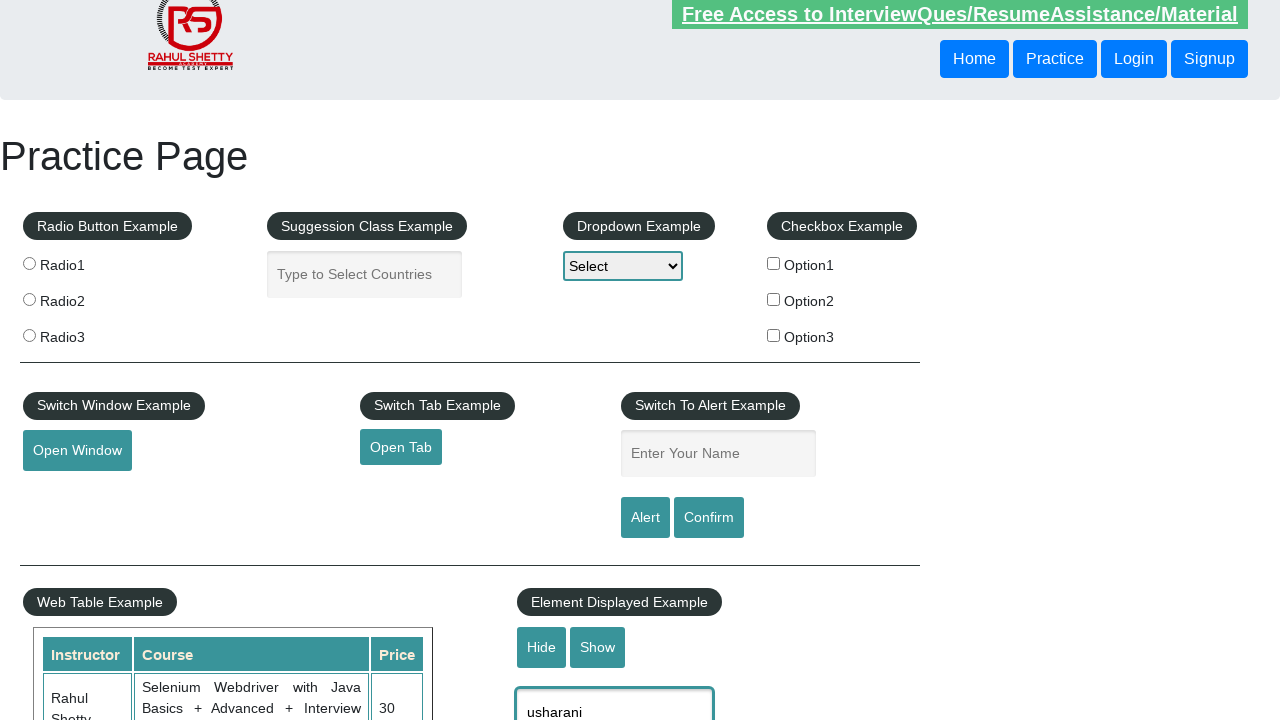

Clicked hide textbox button to hide the text field at (542, 647) on #hide-textbox
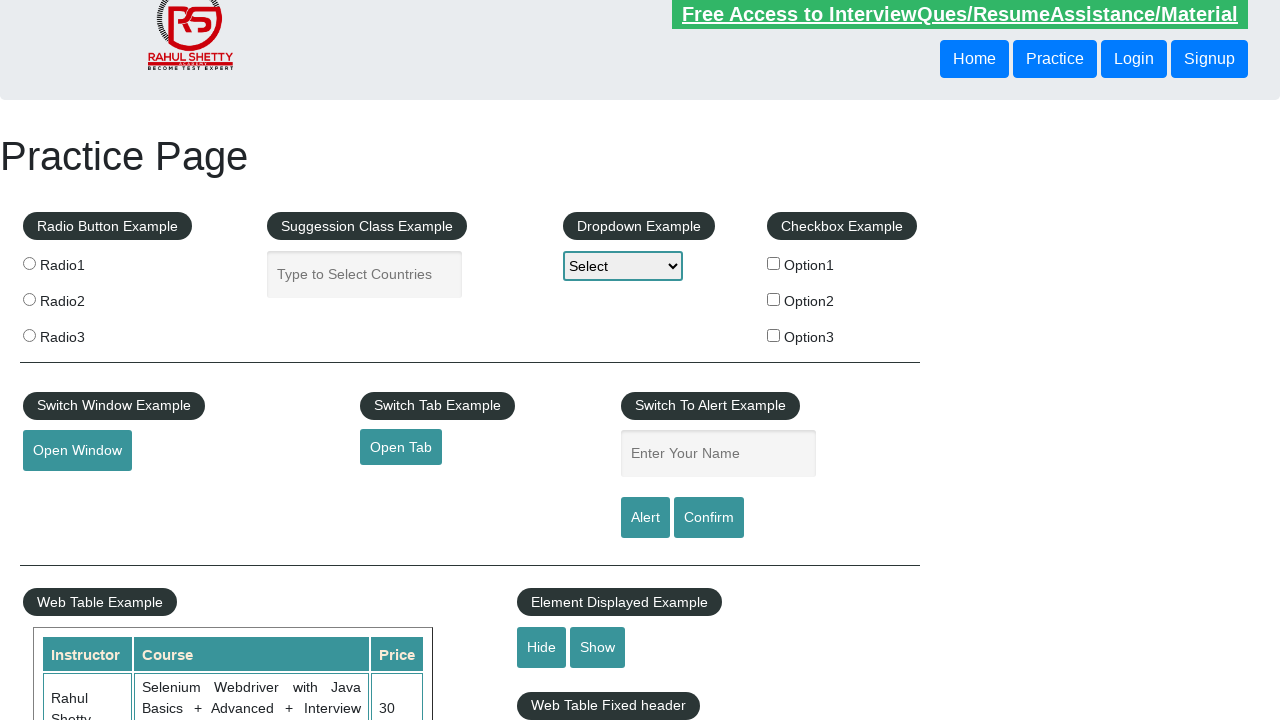

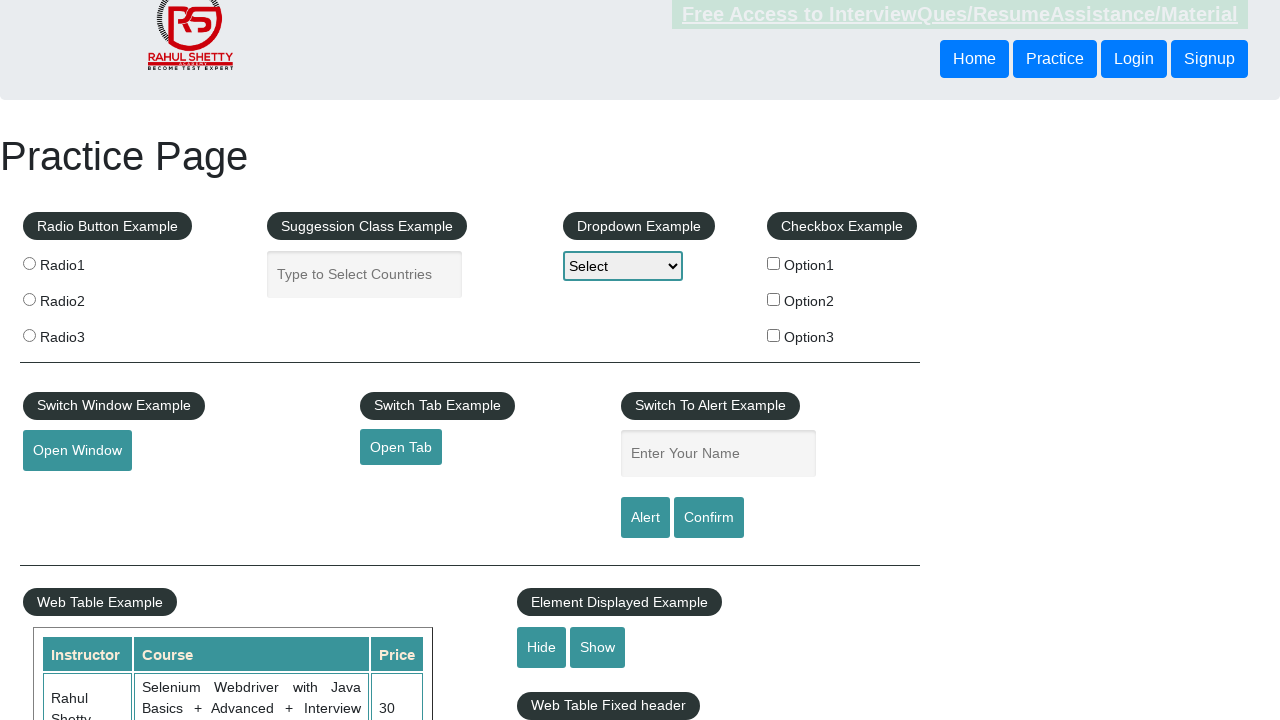